Tests right-click (context click) functionality on a button element on a reservation app demo page

Starting URL: http://example.selenium.jp/reserveApp

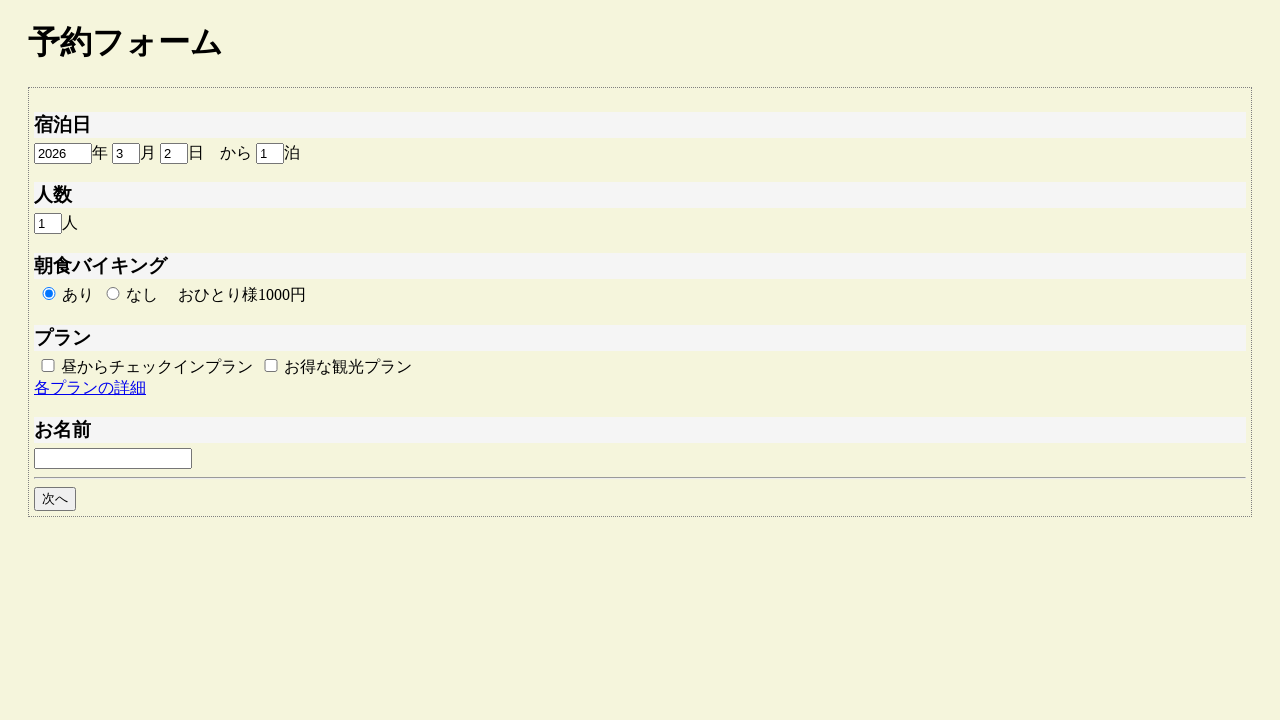

Waited for 'goto_next' button to become visible
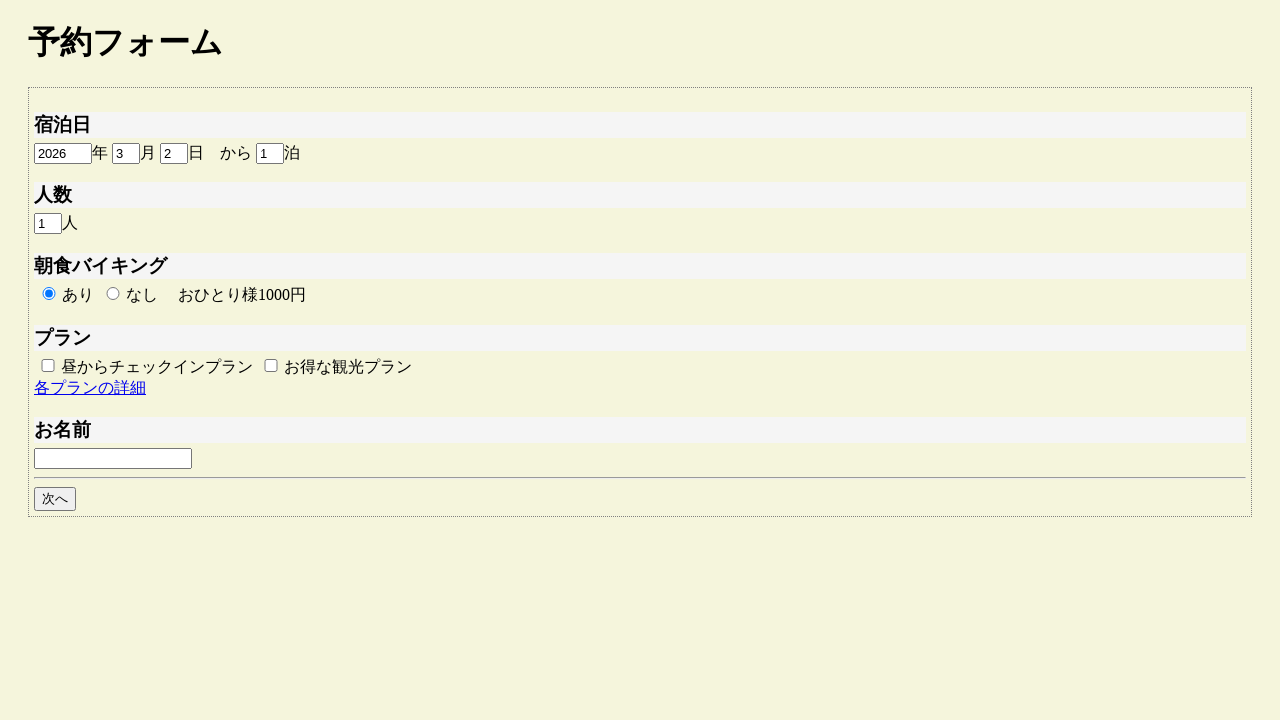

Right-clicked (context click) on the 'goto_next' button at (55, 499) on #goto_next
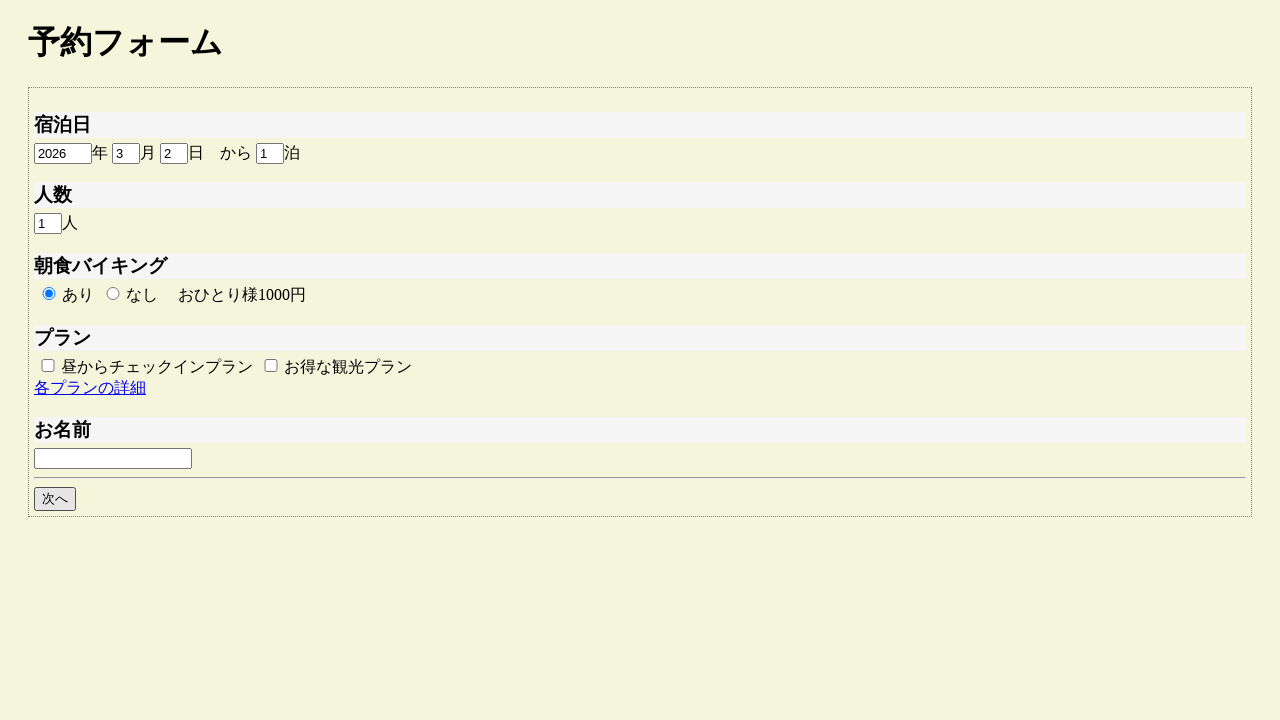

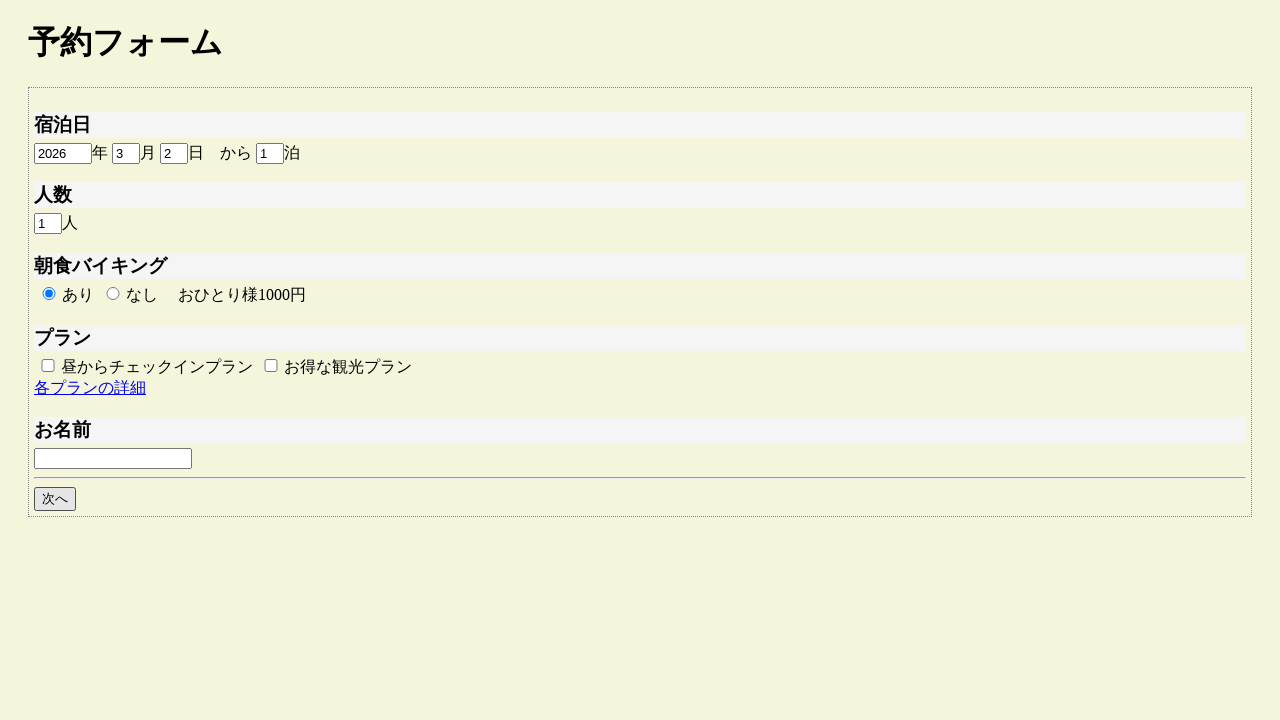